Tests static dropdown selection functionality by selecting options using three different methods: by index, by visible text, and by value on a currency dropdown element.

Starting URL: https://rahulshettyacademy.com/dropdownsPractise/

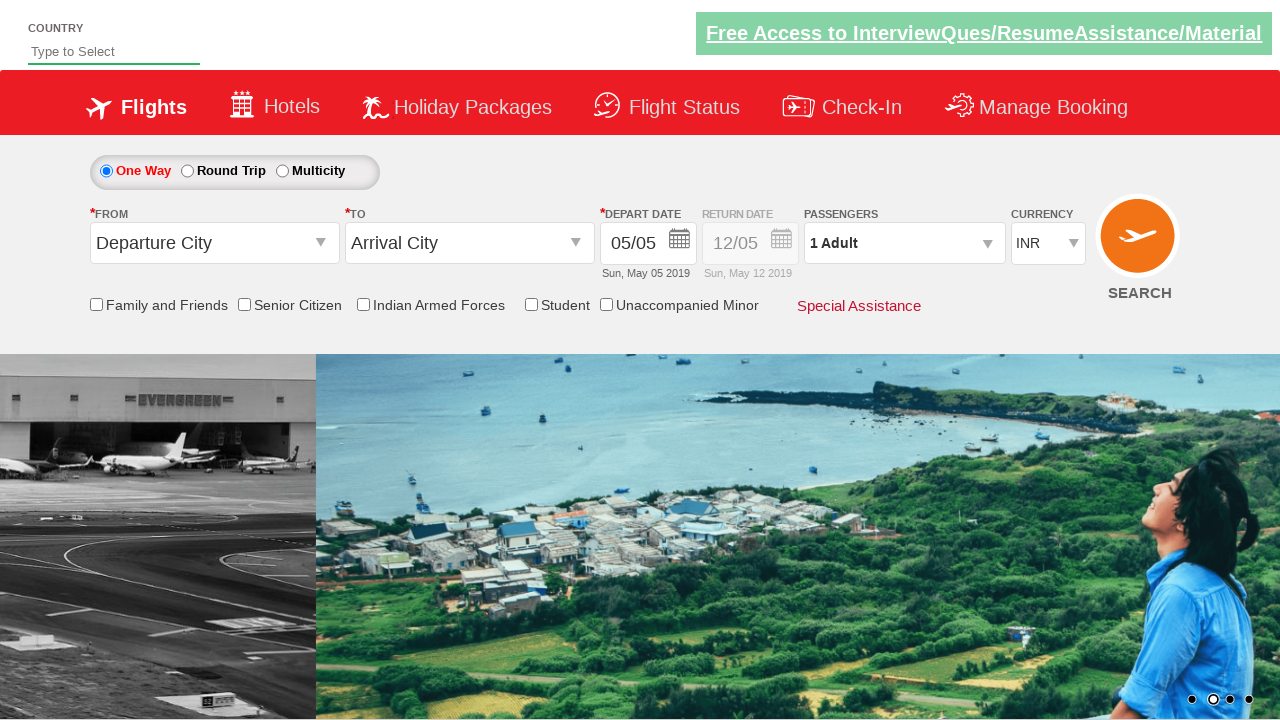

Selected currency dropdown option at index 3 on #ctl00_mainContent_DropDownListCurrency
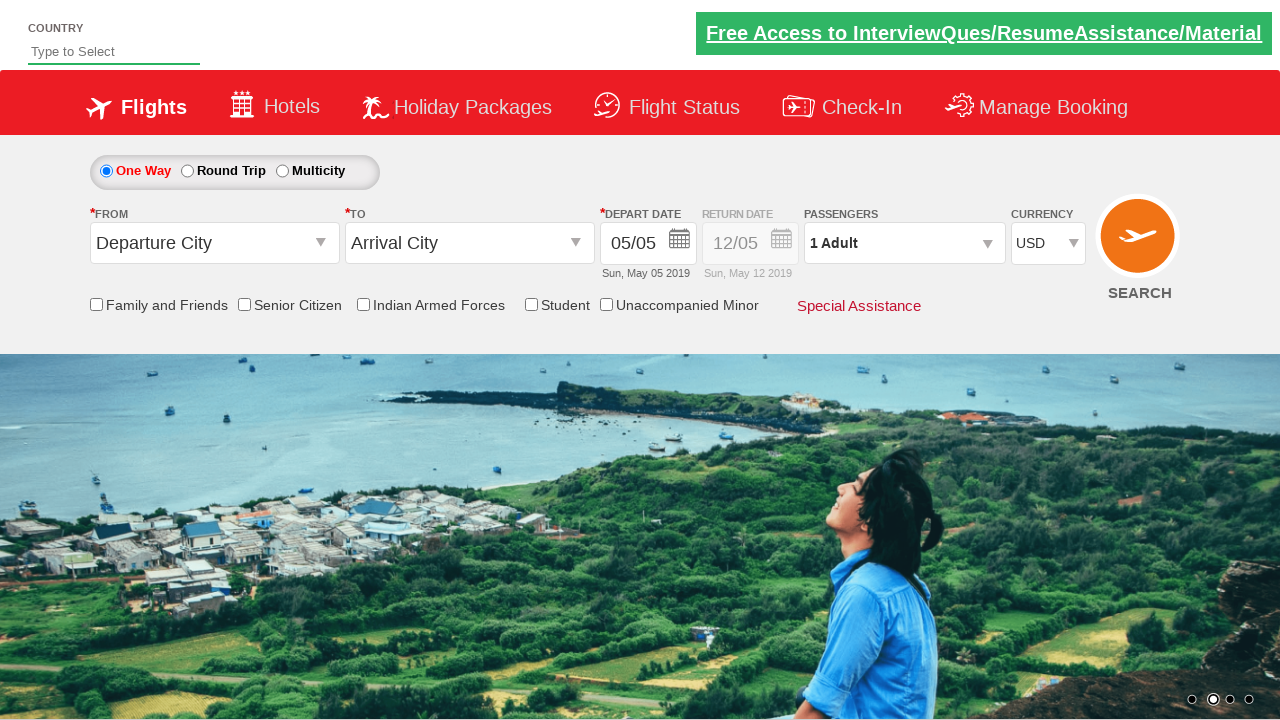

Verified that dropdown option at index 3 is selected
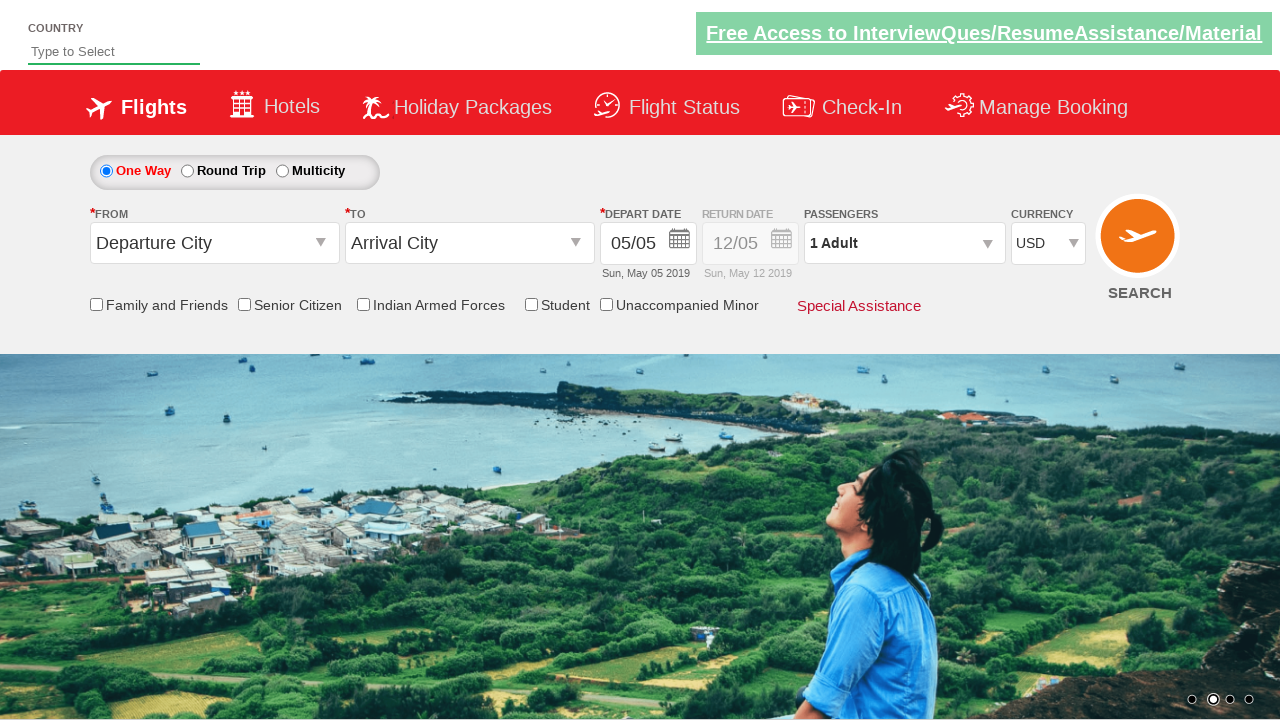

Selected currency dropdown option by visible text 'AED' on #ctl00_mainContent_DropDownListCurrency
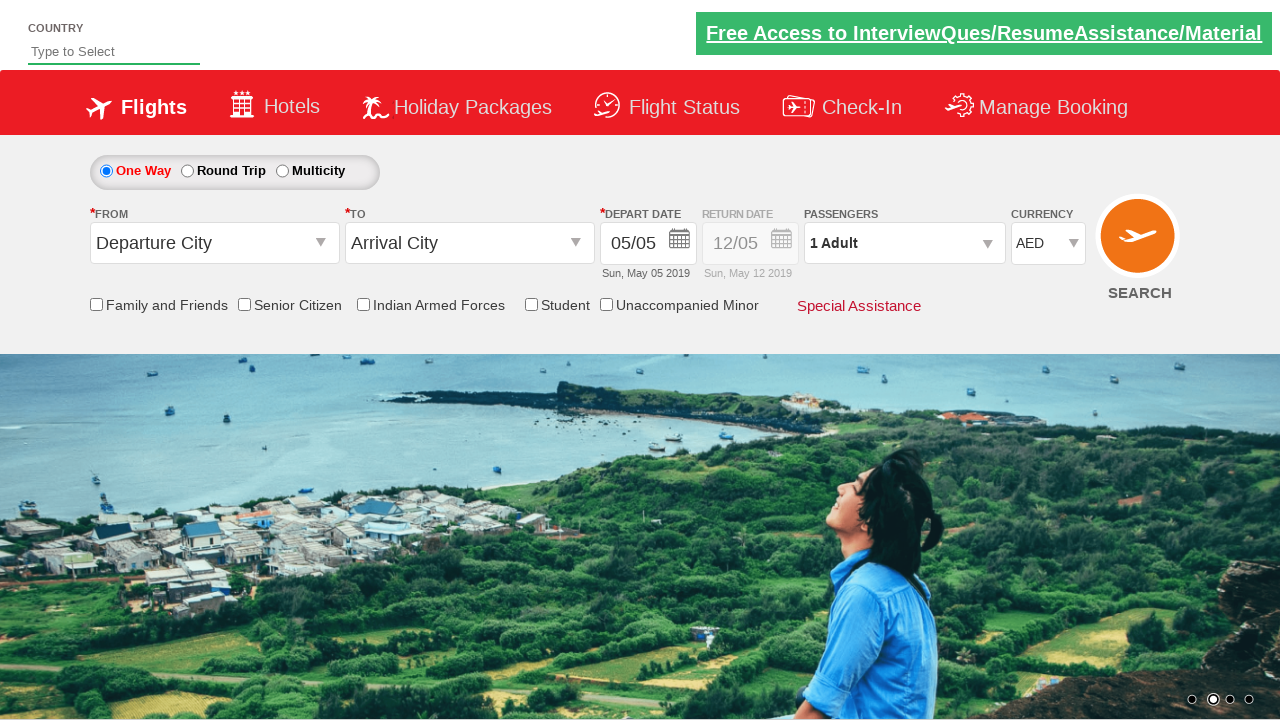

Verified that AED currency option is selected
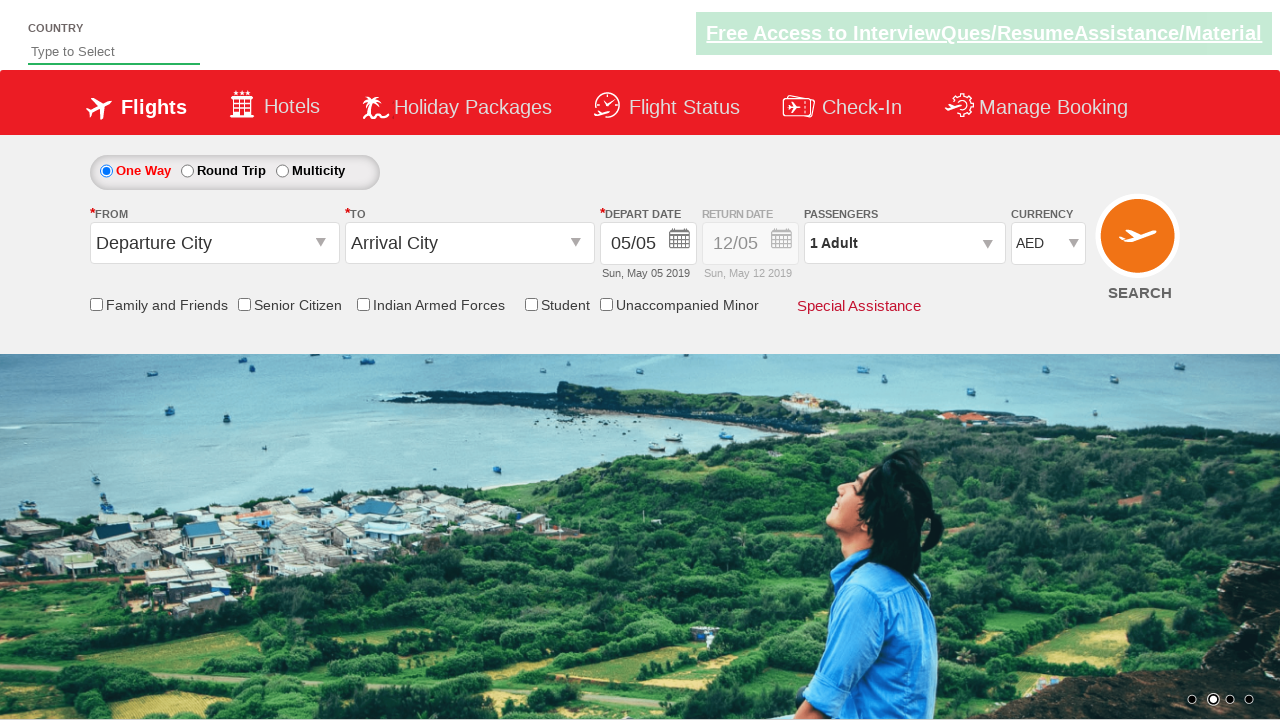

Selected currency dropdown option by value 'INR' on #ctl00_mainContent_DropDownListCurrency
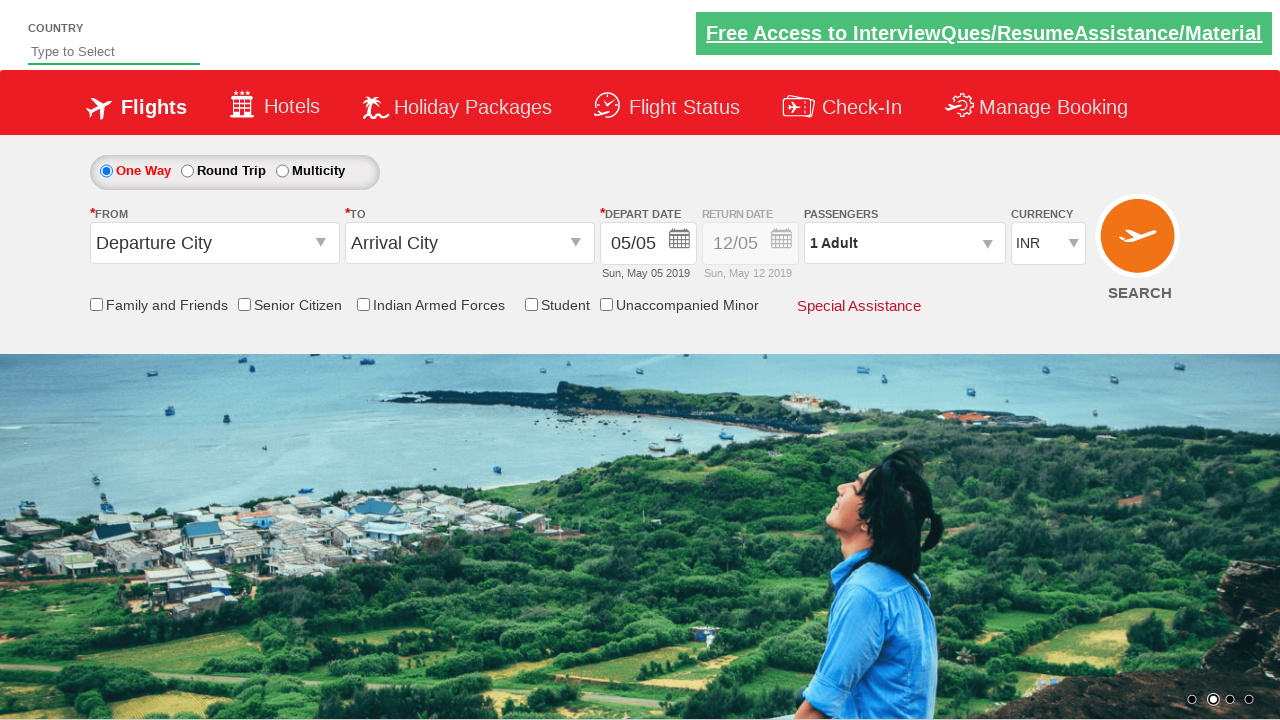

Verified that INR currency option is selected
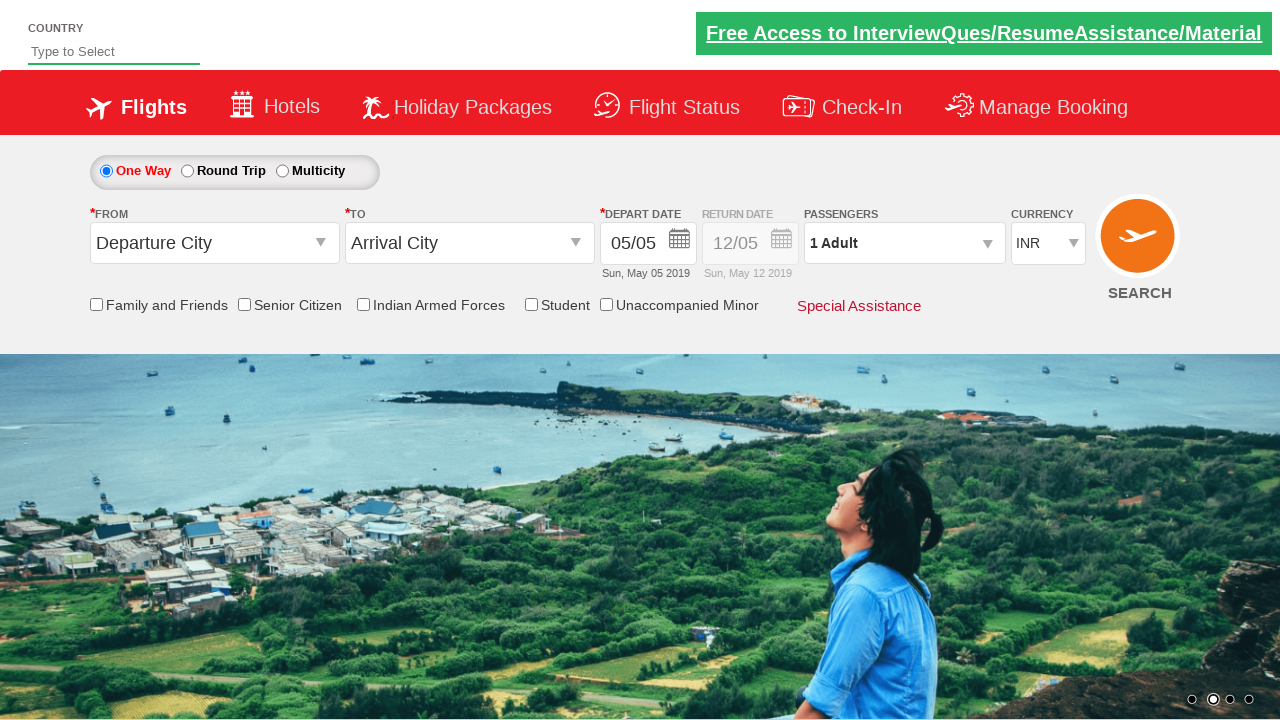

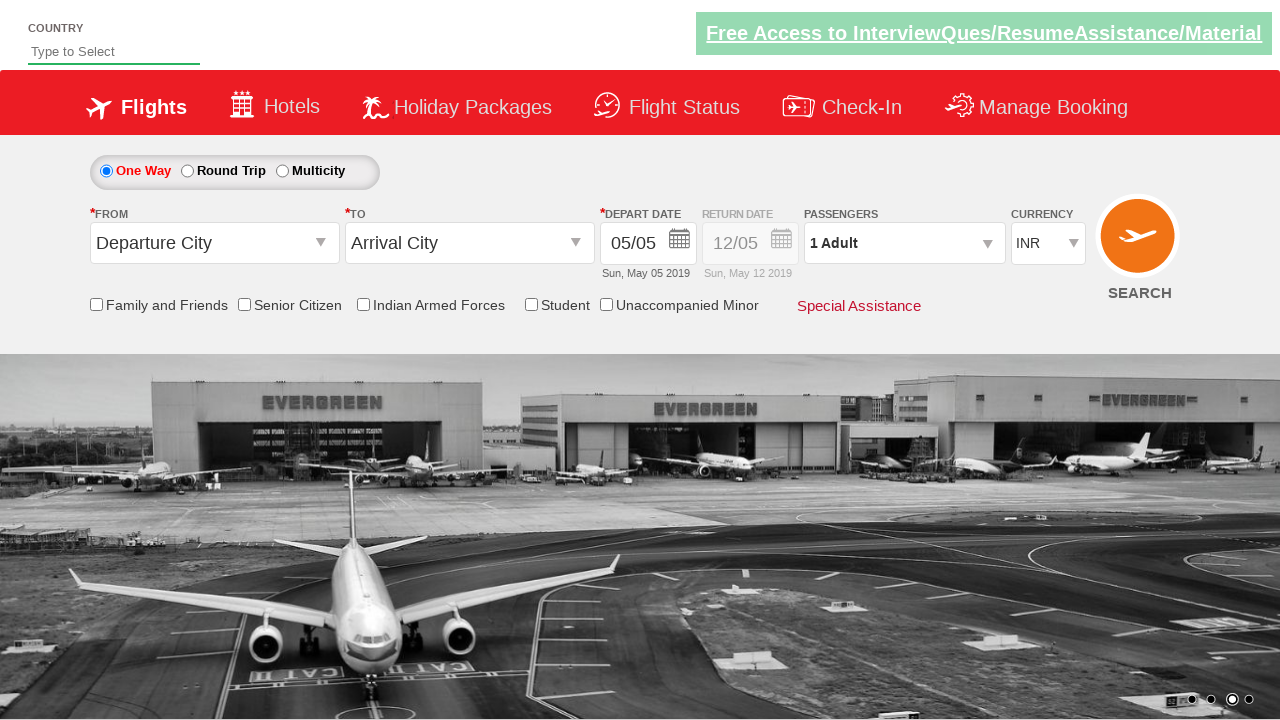